Validates that all cells in the table contain non-empty text by iterating through each cell

Starting URL: http://the-internet.herokuapp.com/

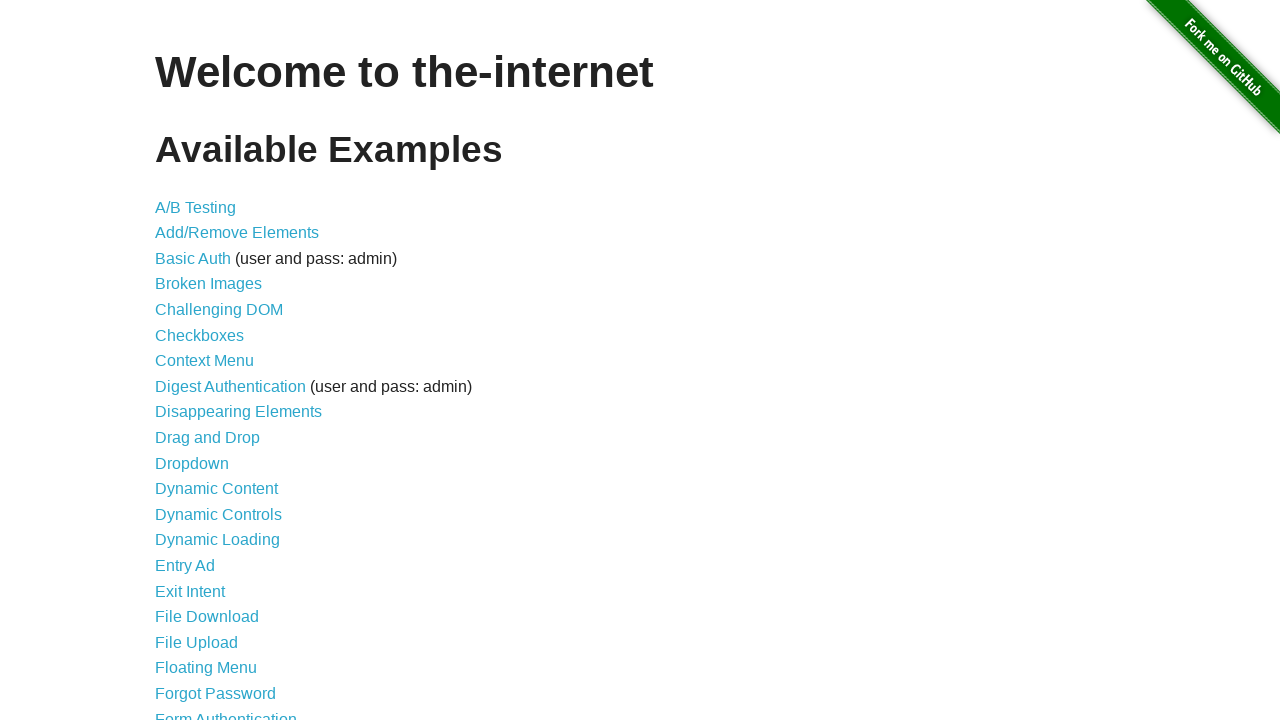

Clicked on 'Sortable Data Tables' link at (230, 574) on a:has-text('Sortable Data Tables')
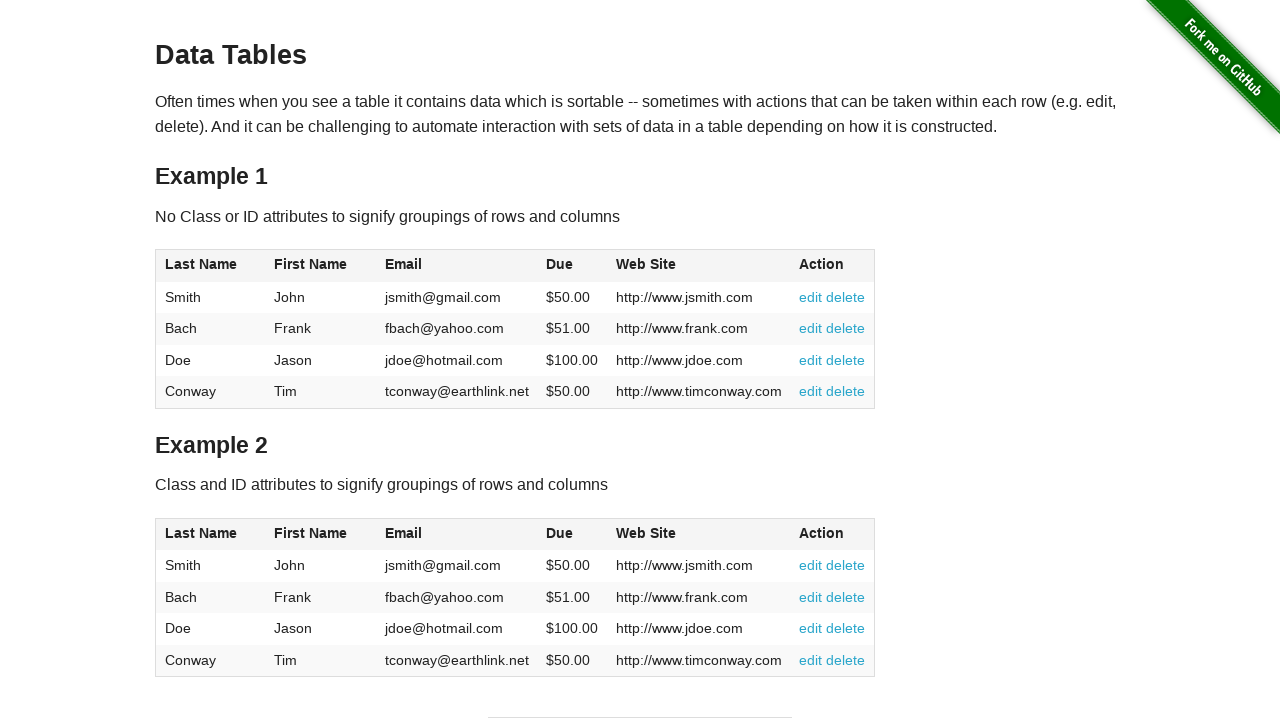

Table #table1 loaded
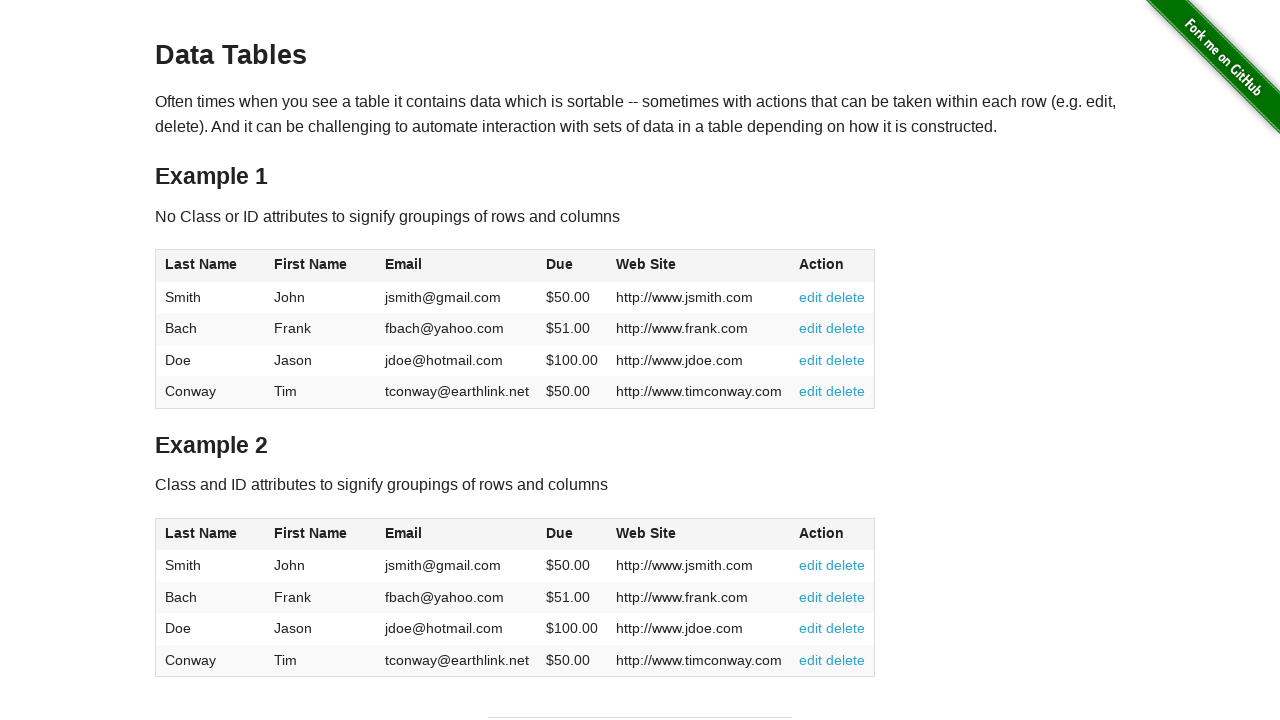

Retrieved all cells from table #table1
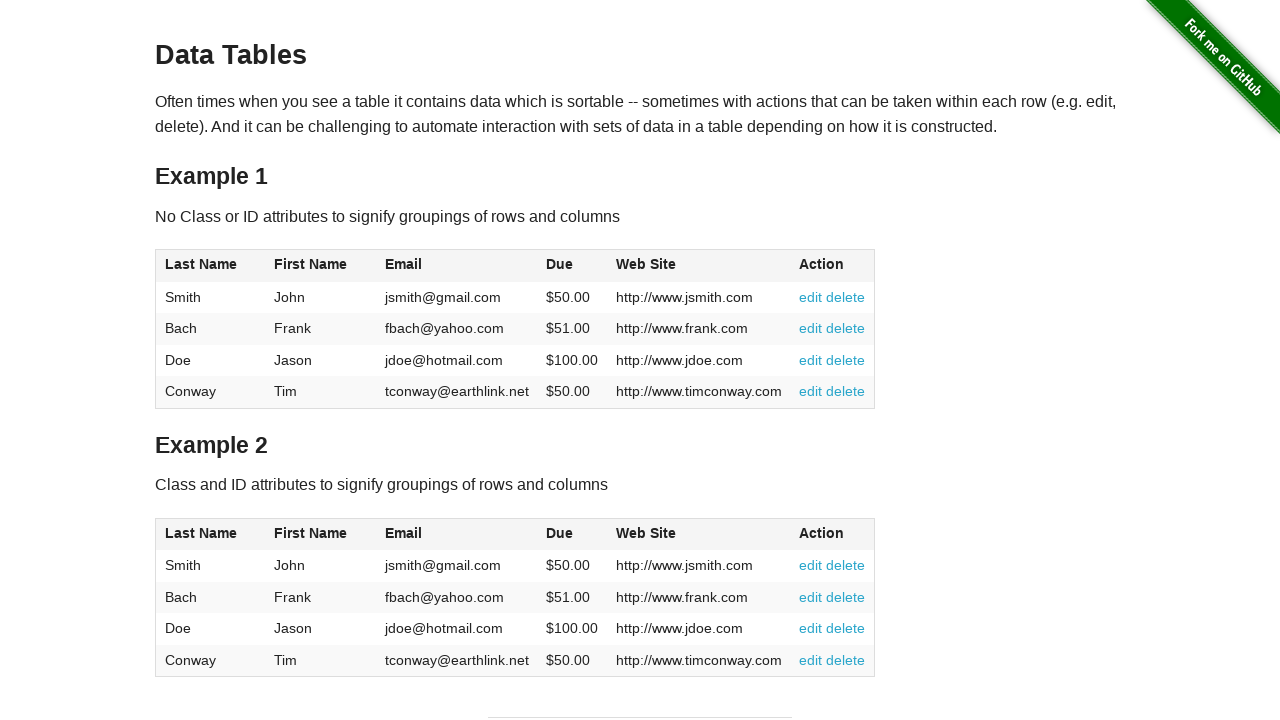

Validated cell 0 contains non-empty text: 'Smith'
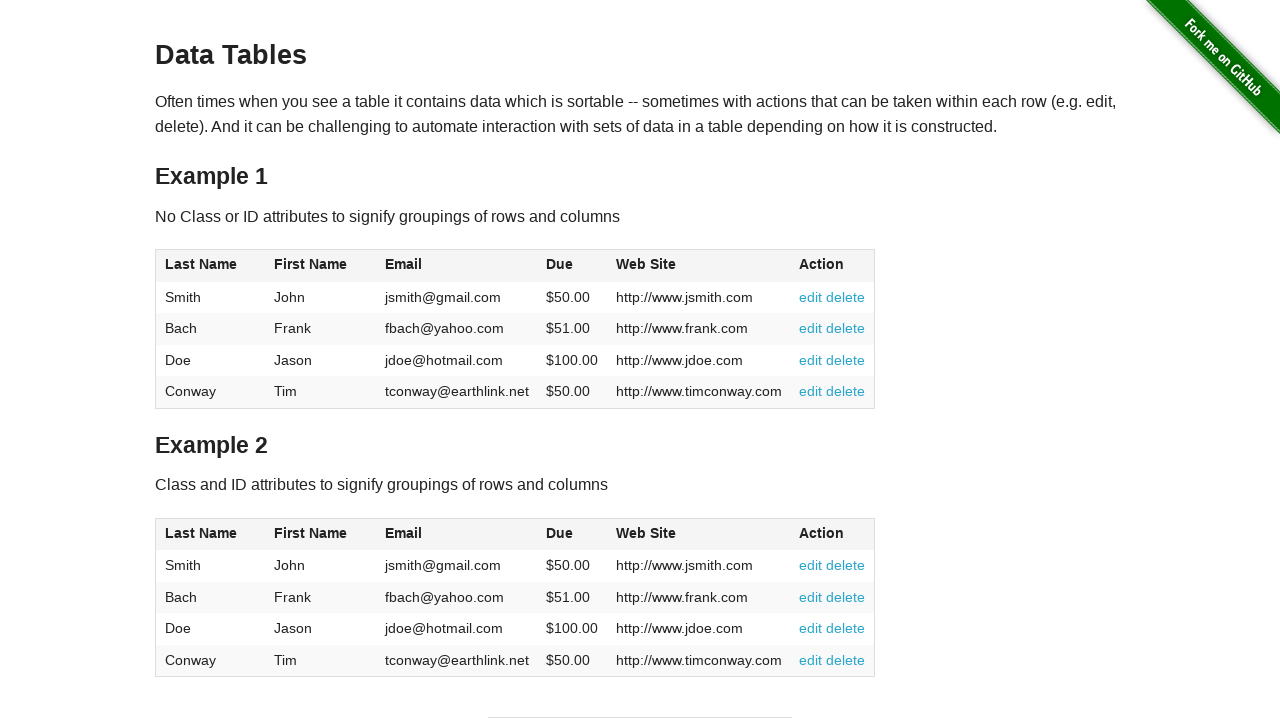

Validated cell 1 contains non-empty text: 'John'
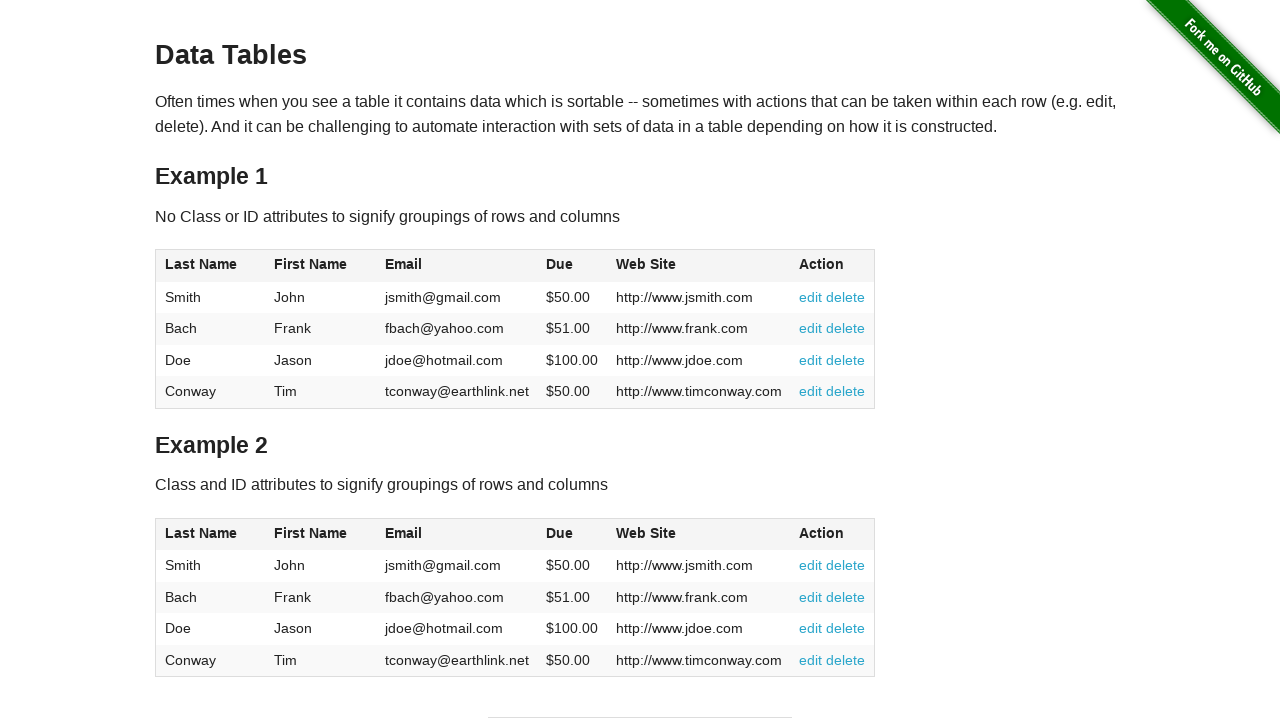

Validated cell 2 contains non-empty text: 'jsmith@gmail.com'
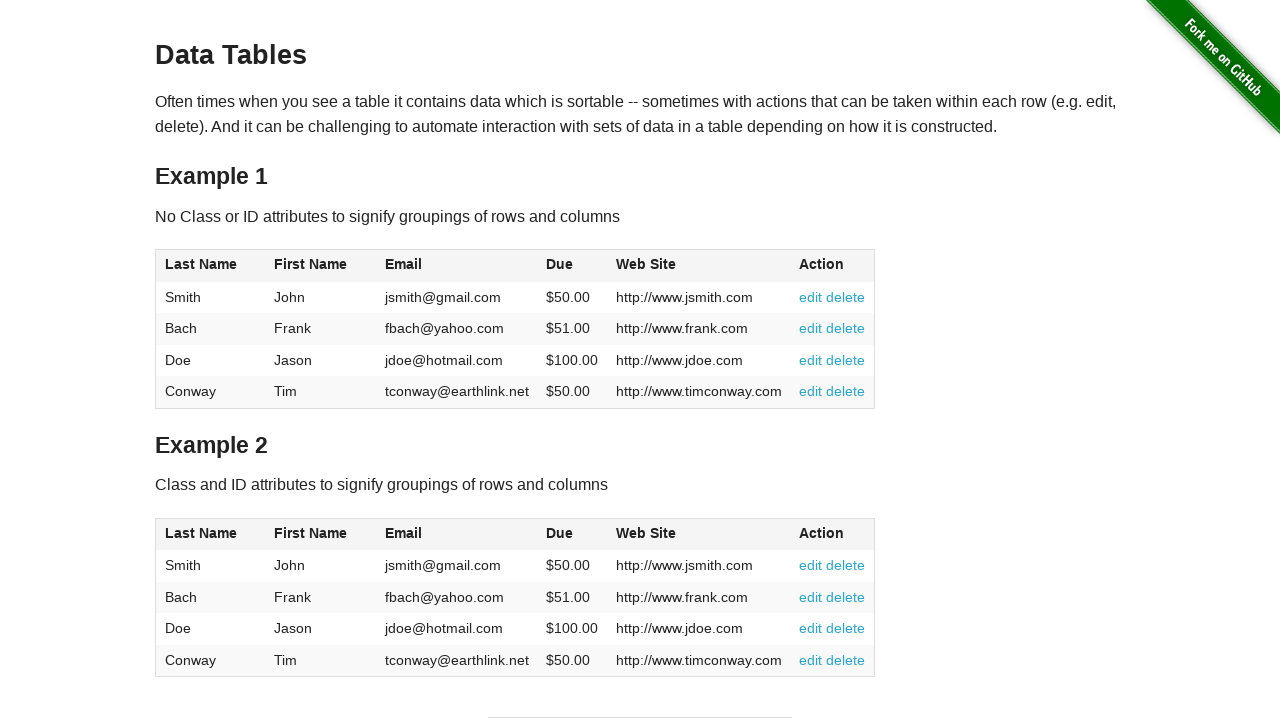

Validated cell 3 contains non-empty text: '$50.00'
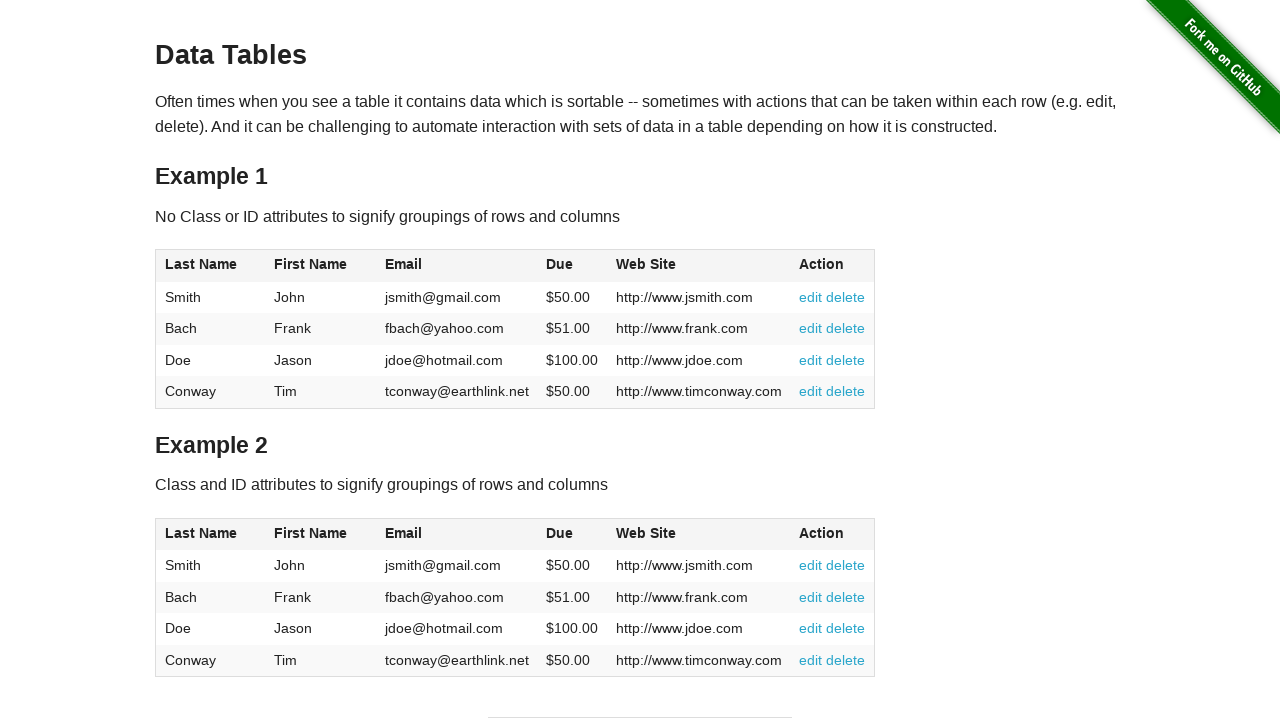

Validated cell 4 contains non-empty text: 'http://www.jsmith.com'
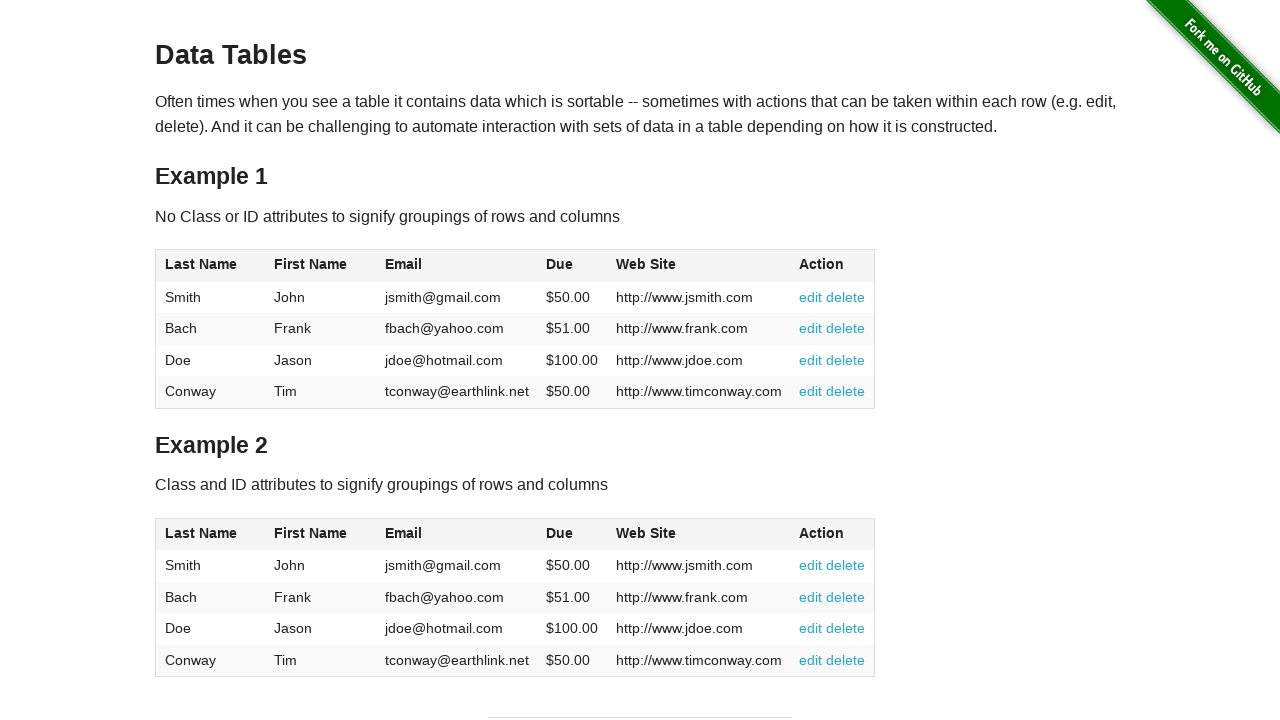

Validated cell 5 contains non-empty text: '
          edit
          delete
        '
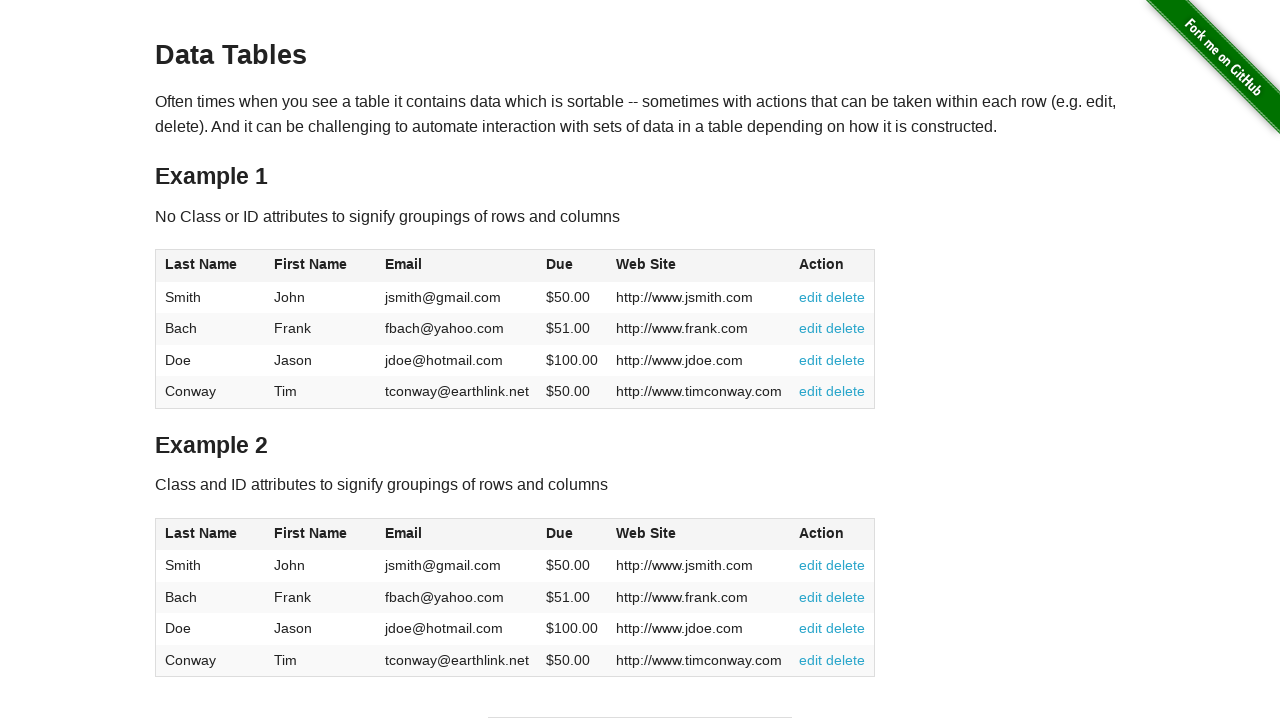

Validated cell 6 contains non-empty text: 'Bach'
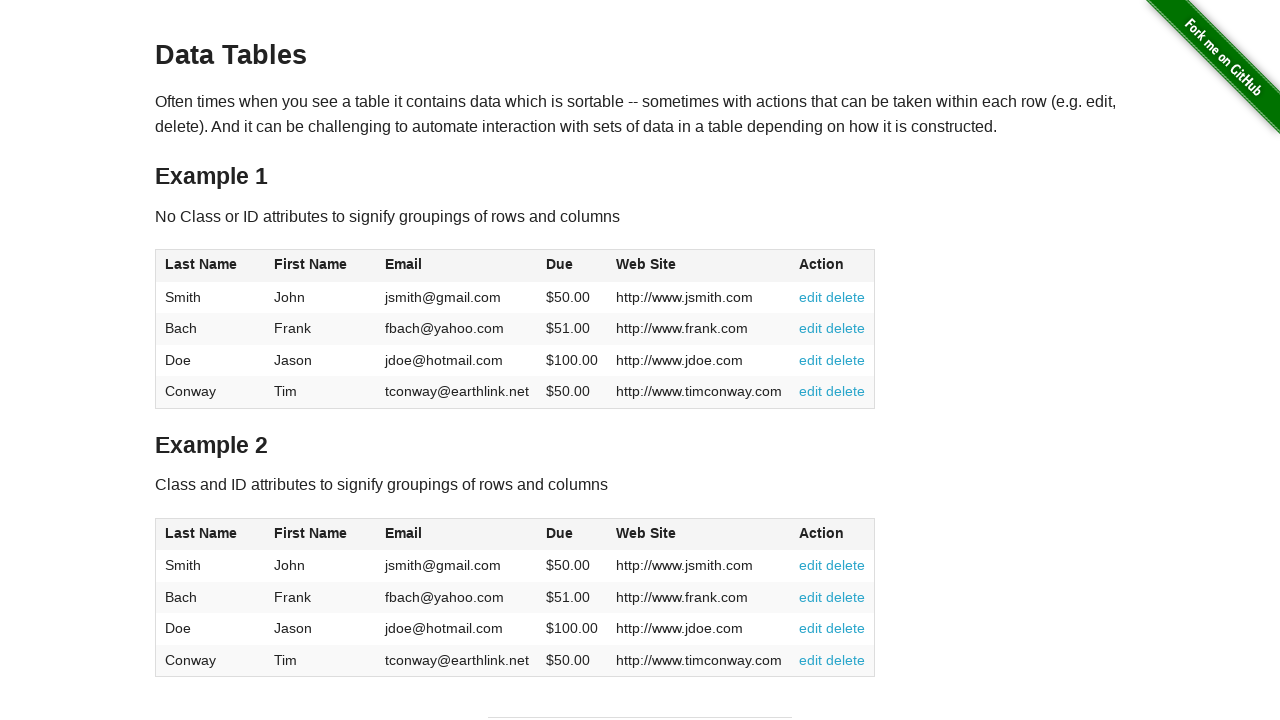

Validated cell 7 contains non-empty text: 'Frank'
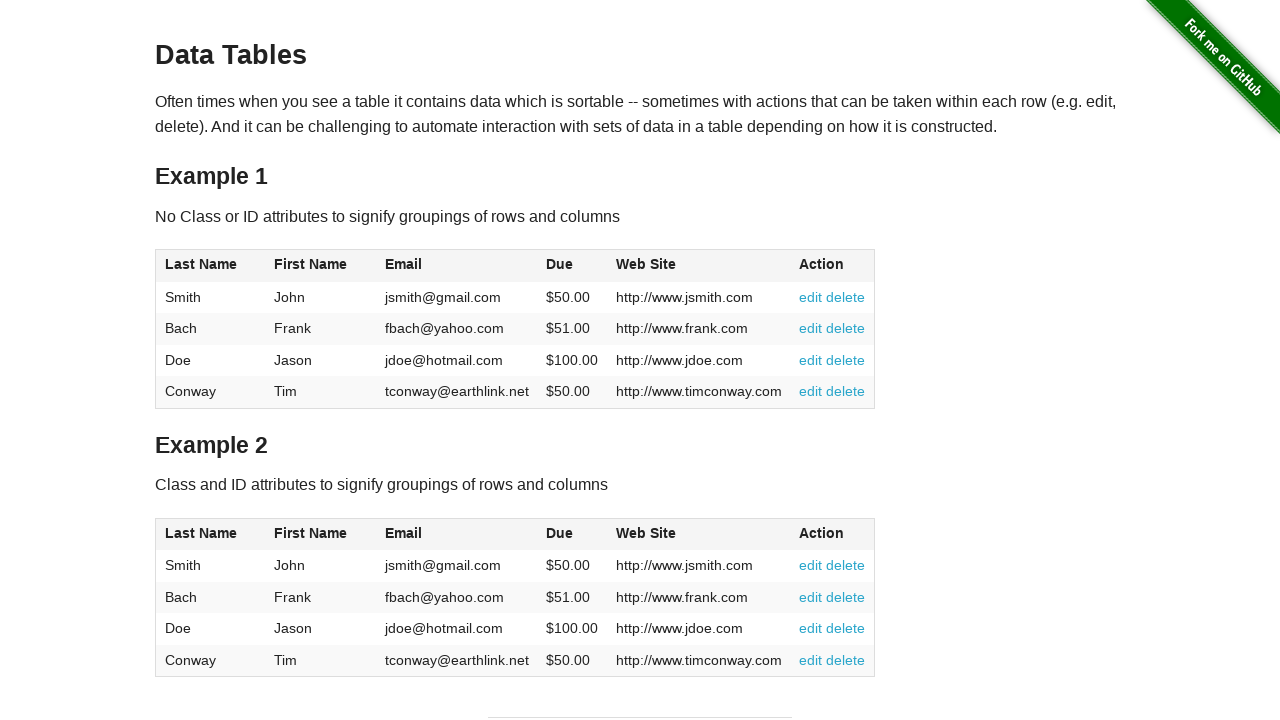

Validated cell 8 contains non-empty text: 'fbach@yahoo.com'
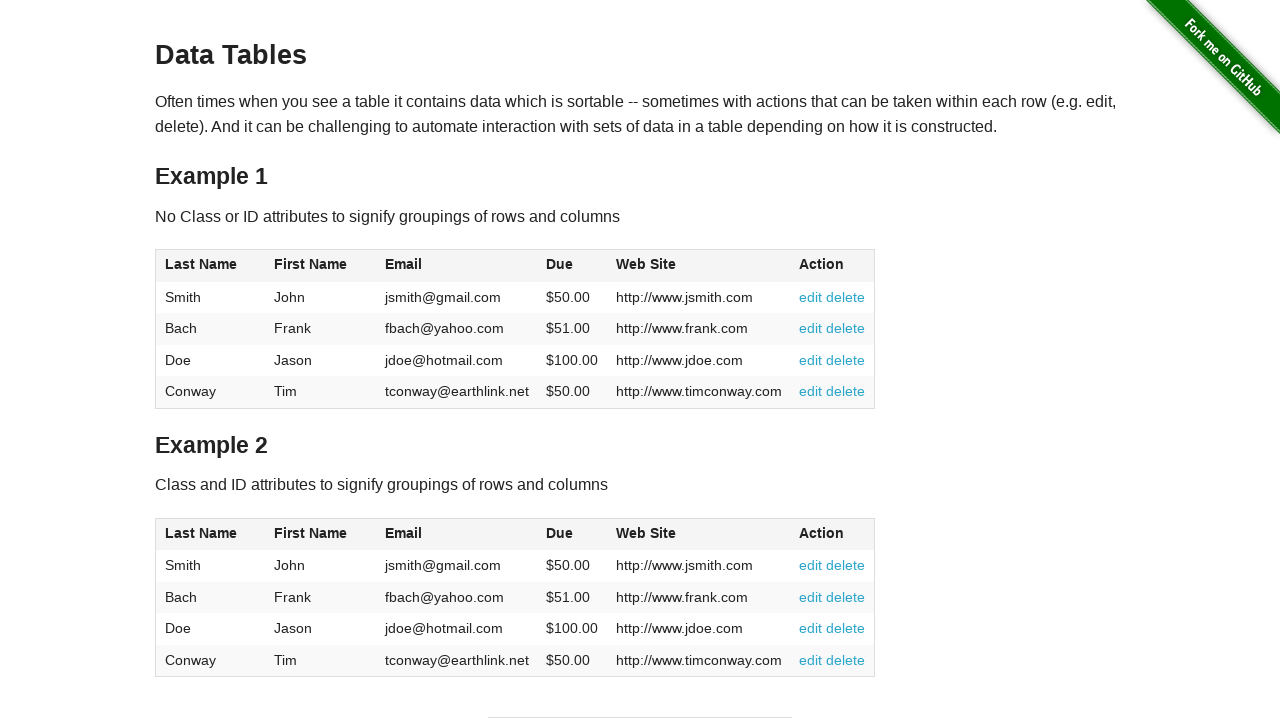

Validated cell 9 contains non-empty text: '$51.00'
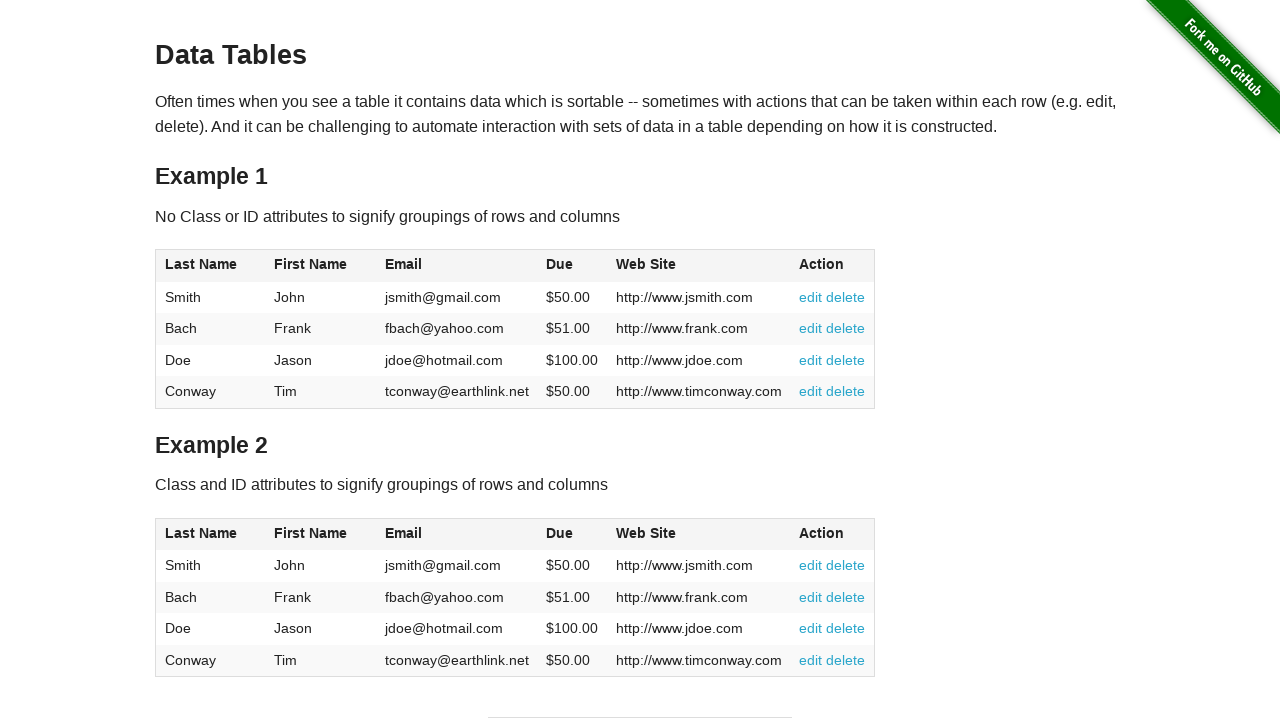

Validated cell 10 contains non-empty text: 'http://www.frank.com'
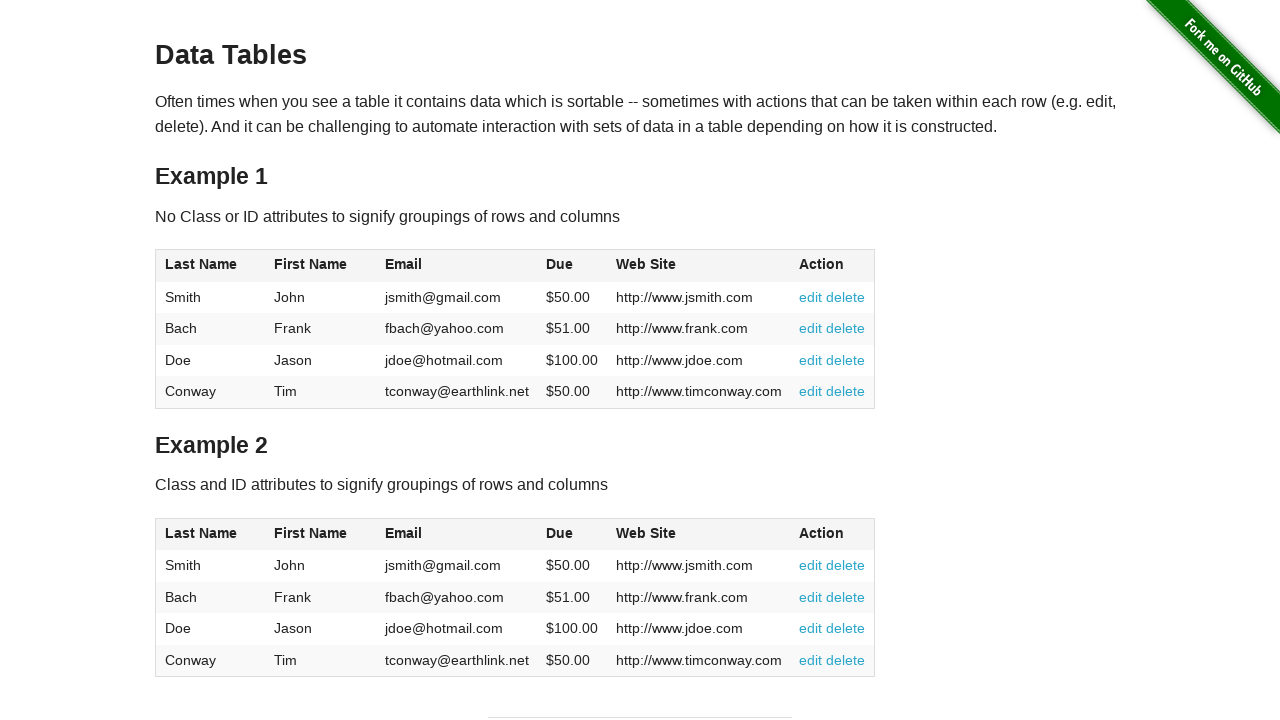

Validated cell 11 contains non-empty text: '
          edit
          delete
        '
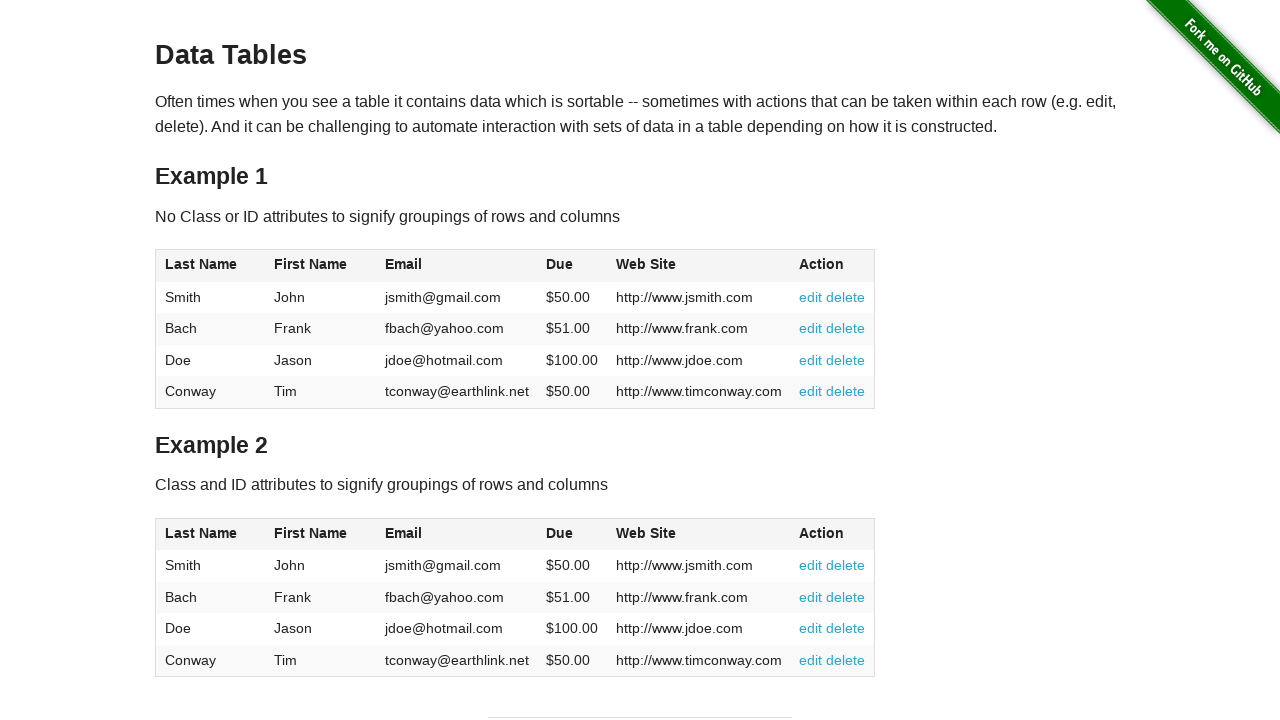

Validated cell 12 contains non-empty text: 'Doe'
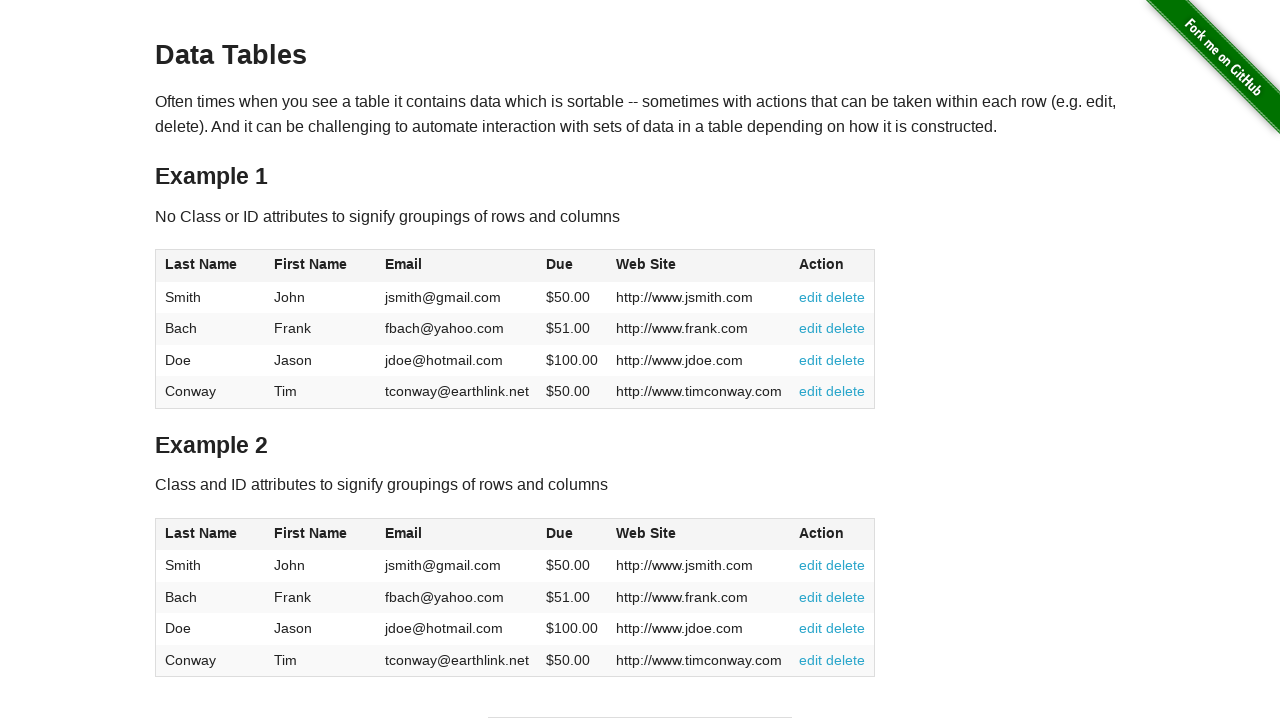

Validated cell 13 contains non-empty text: 'Jason'
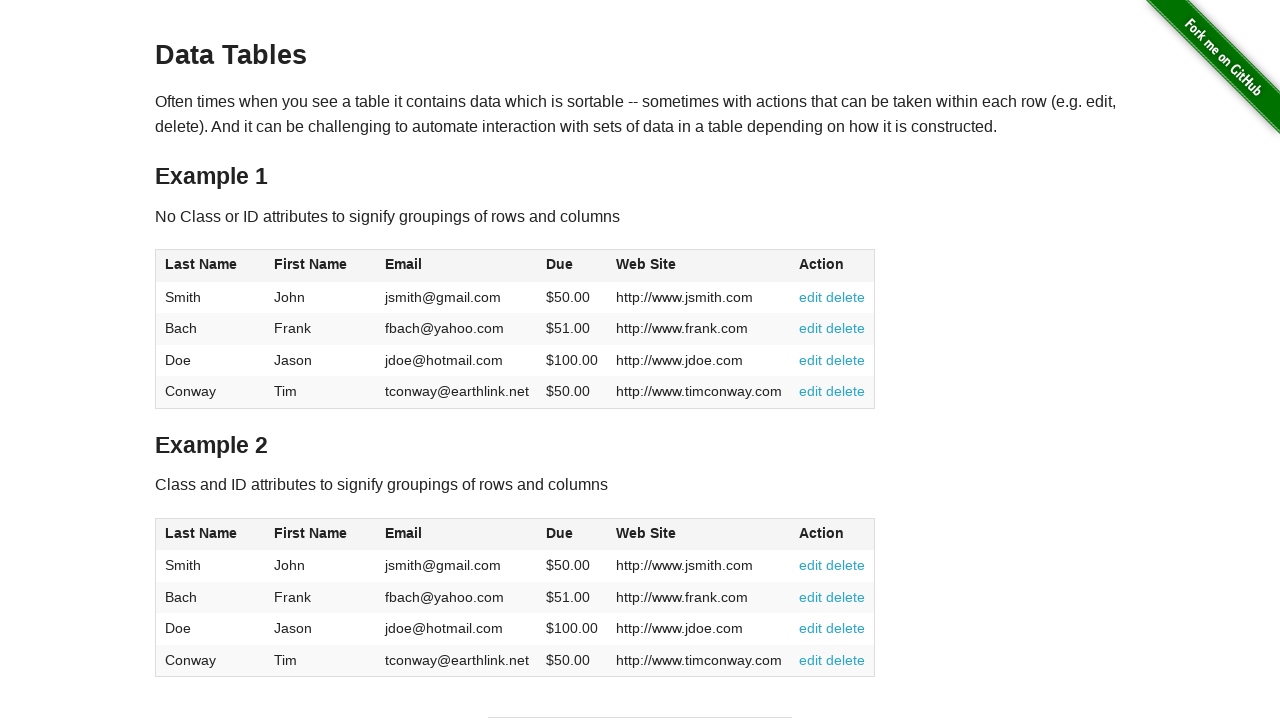

Validated cell 14 contains non-empty text: 'jdoe@hotmail.com'
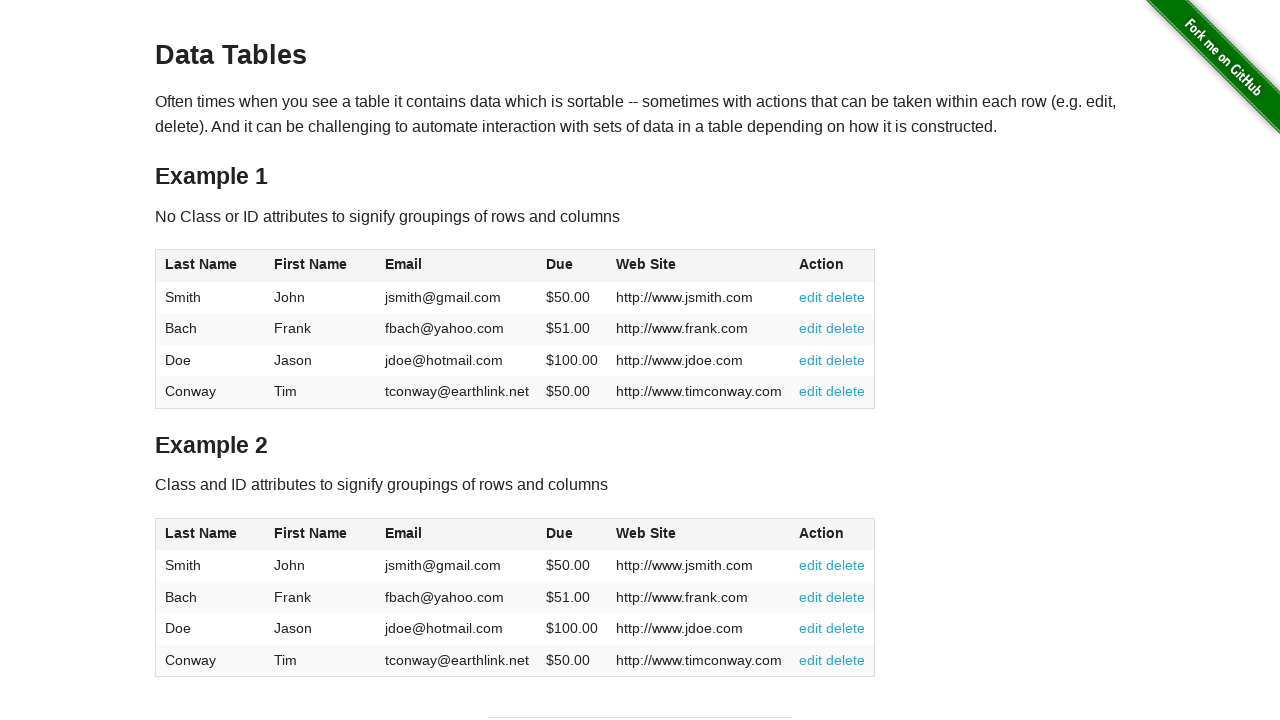

Validated cell 15 contains non-empty text: '$100.00'
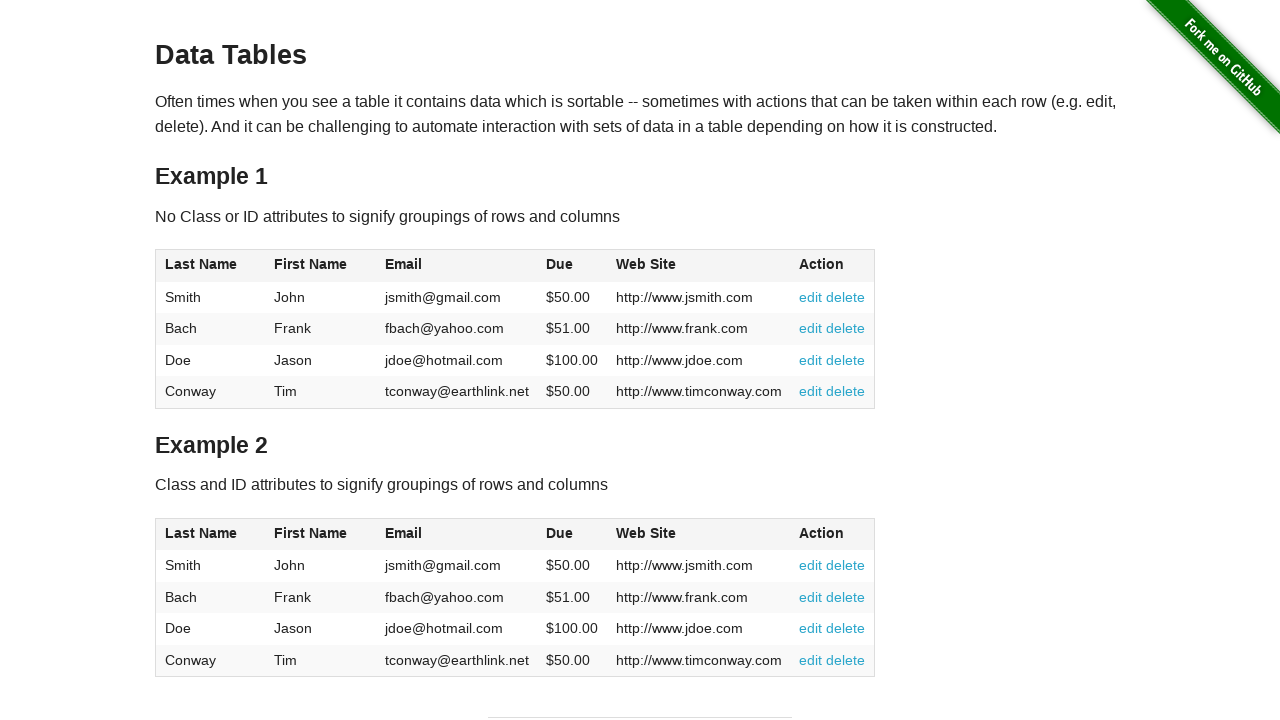

Validated cell 16 contains non-empty text: 'http://www.jdoe.com'
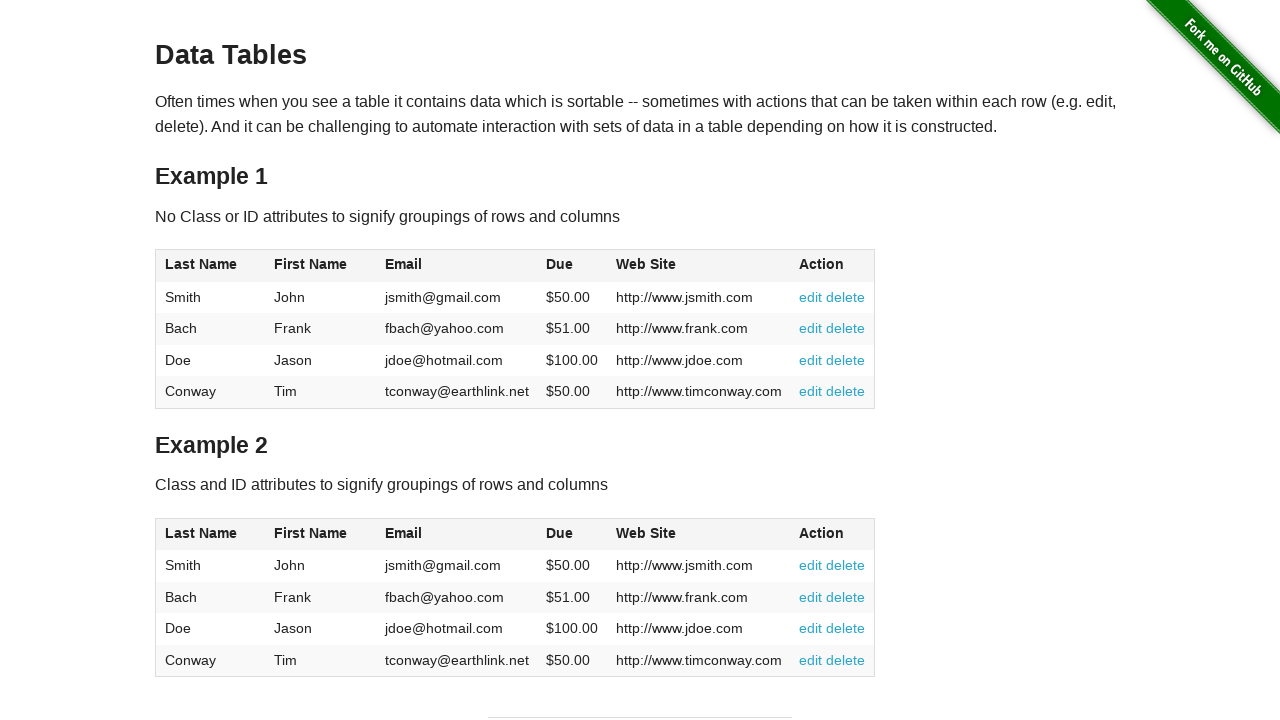

Validated cell 17 contains non-empty text: '
          edit
          delete
        '
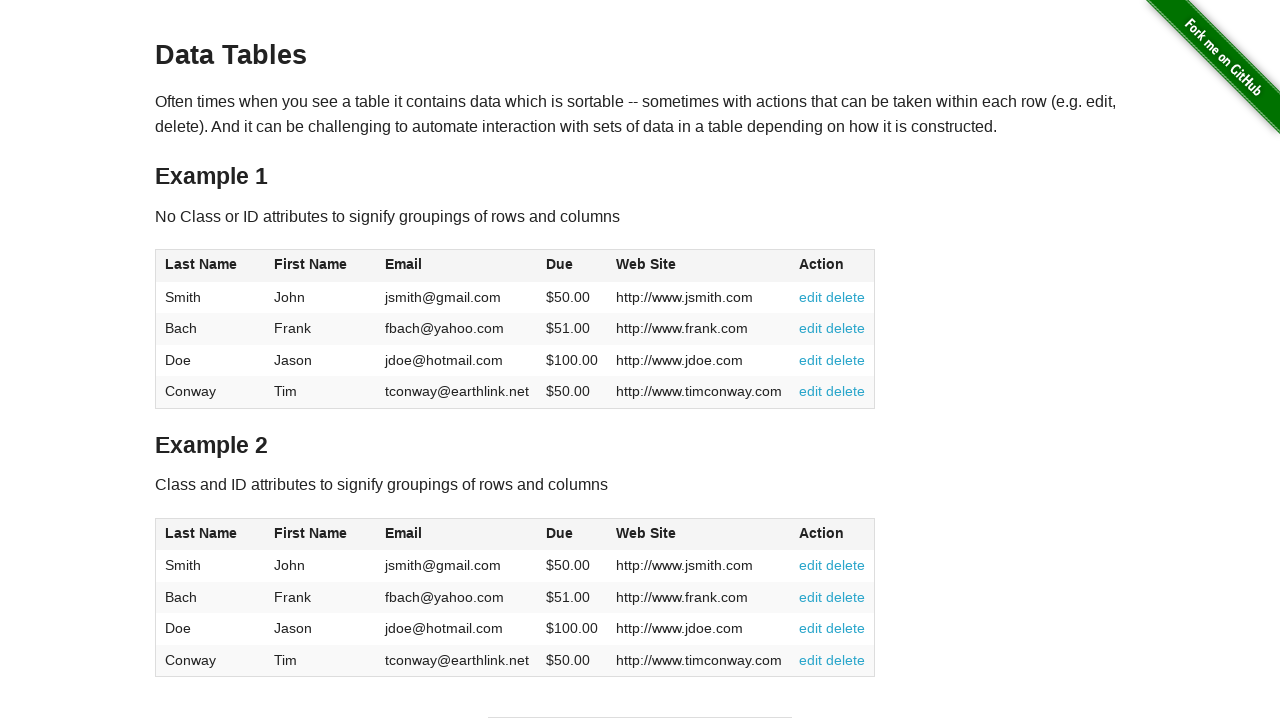

Validated cell 18 contains non-empty text: 'Conway'
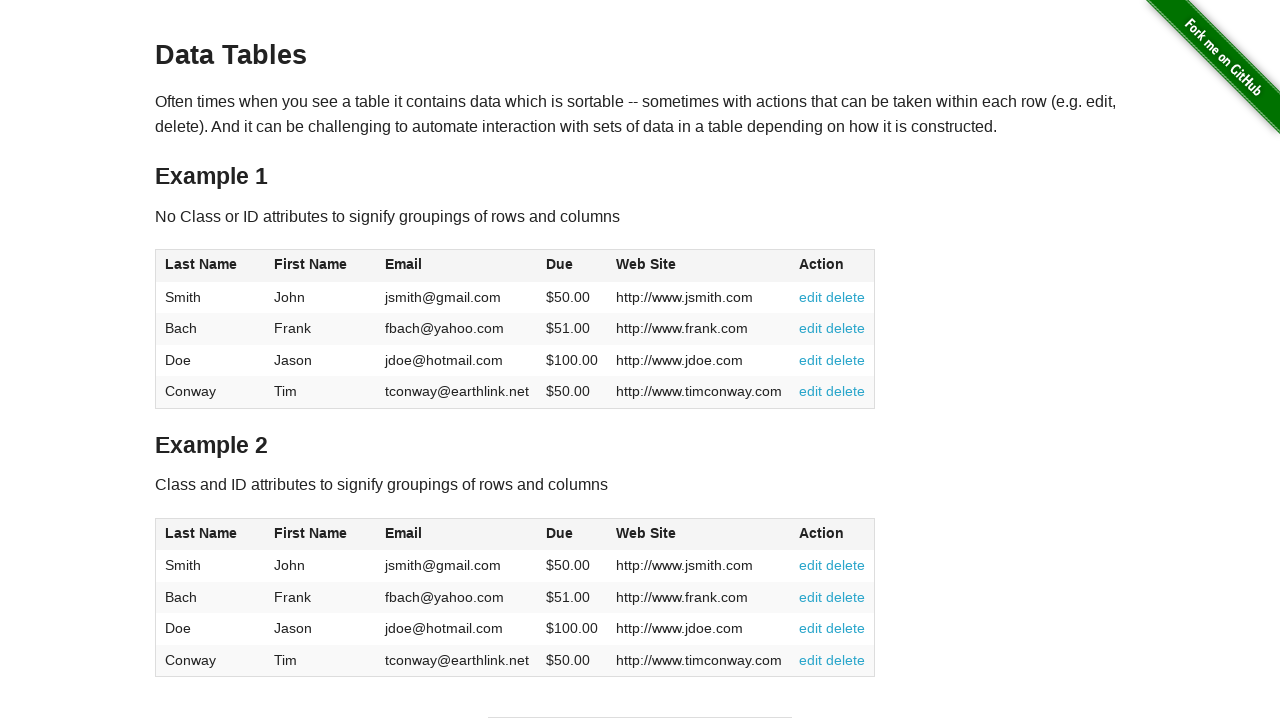

Validated cell 19 contains non-empty text: 'Tim'
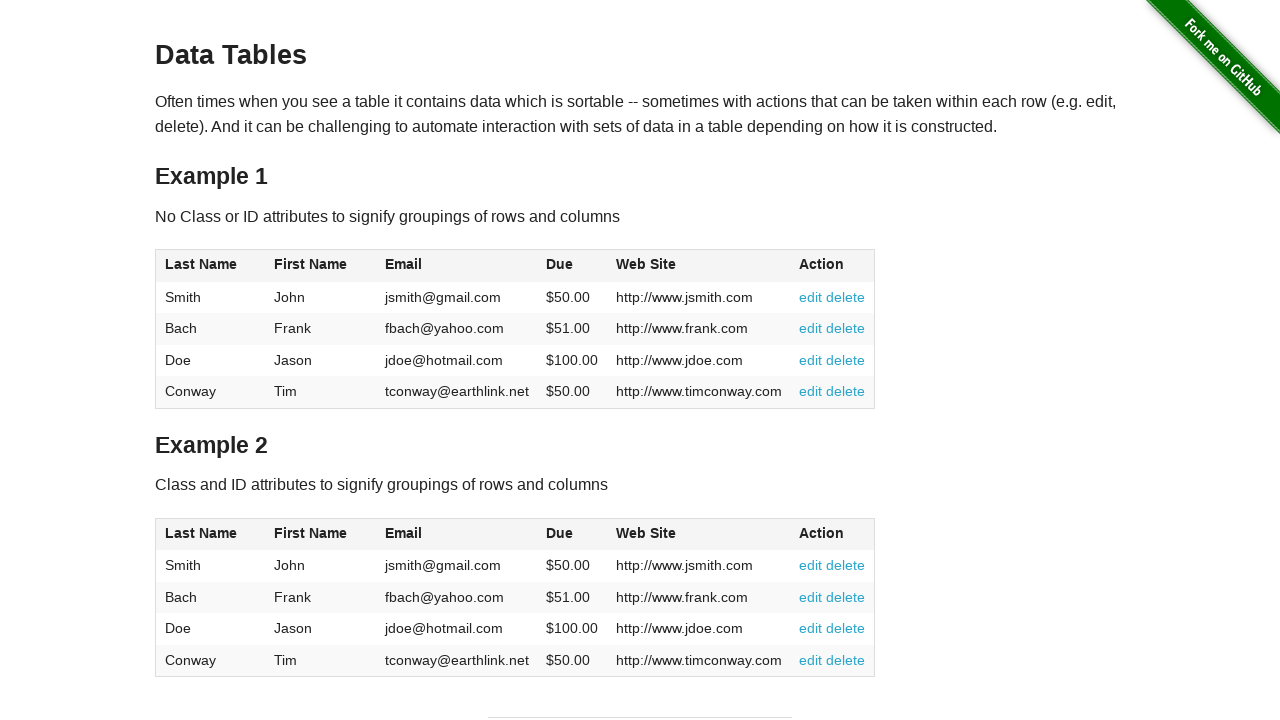

Validated cell 20 contains non-empty text: 'tconway@earthlink.net'
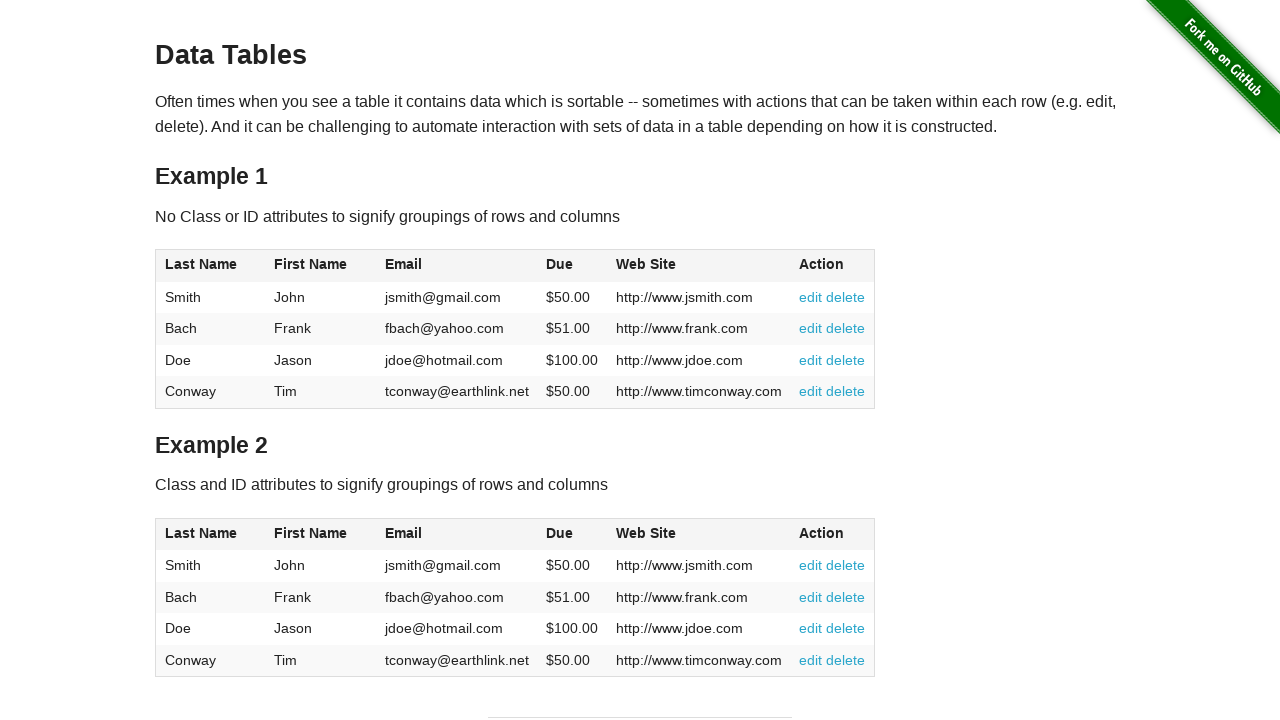

Validated cell 21 contains non-empty text: '$50.00'
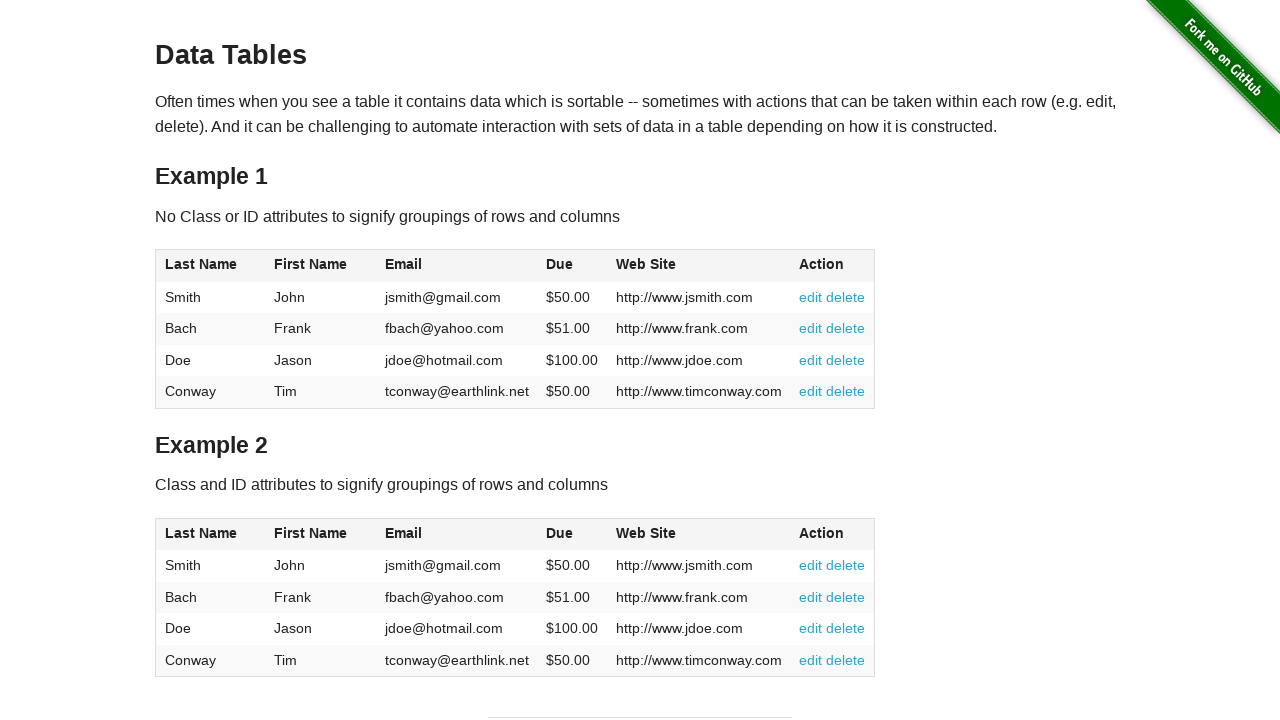

Validated cell 22 contains non-empty text: 'http://www.timconway.com'
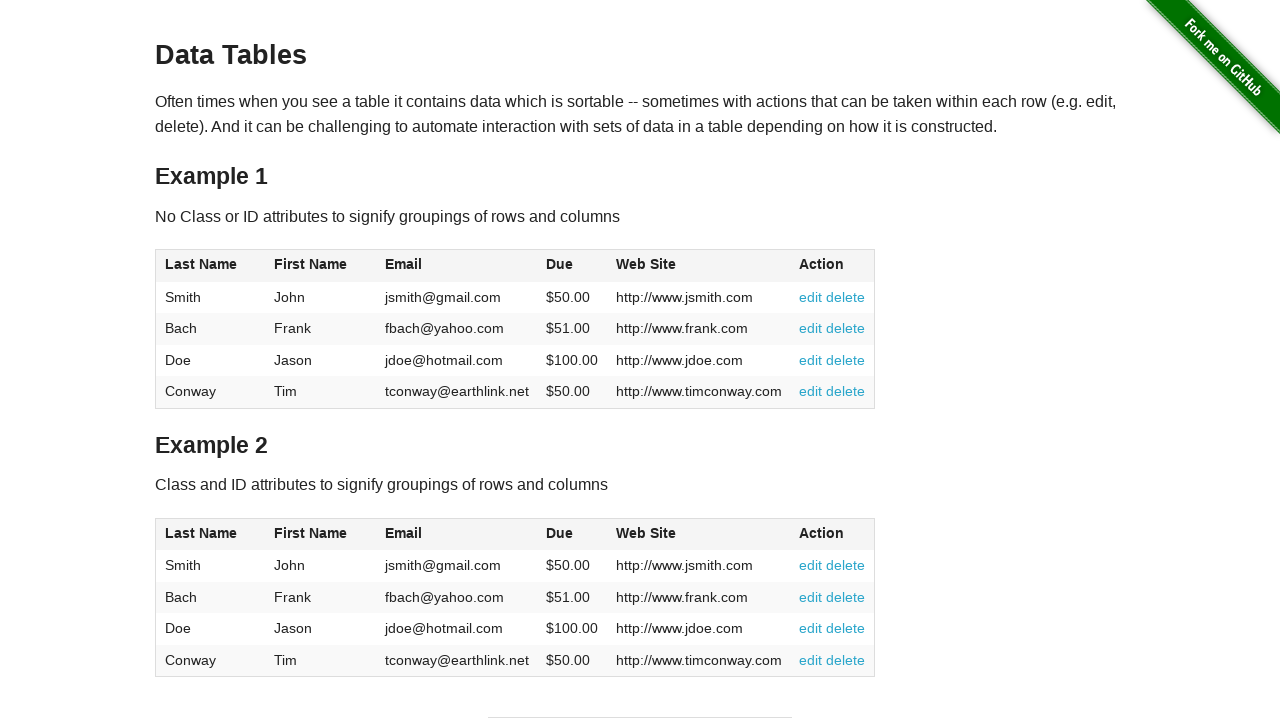

Validated cell 23 contains non-empty text: '
          edit
          delete
        '
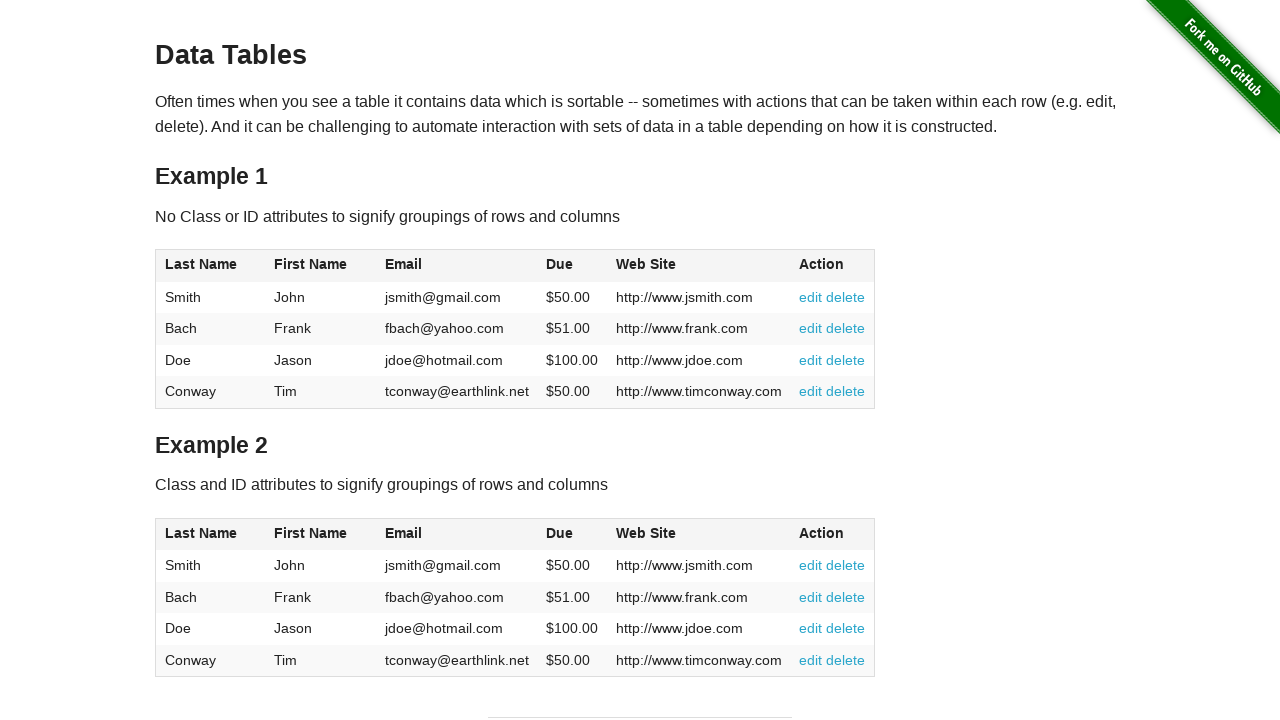

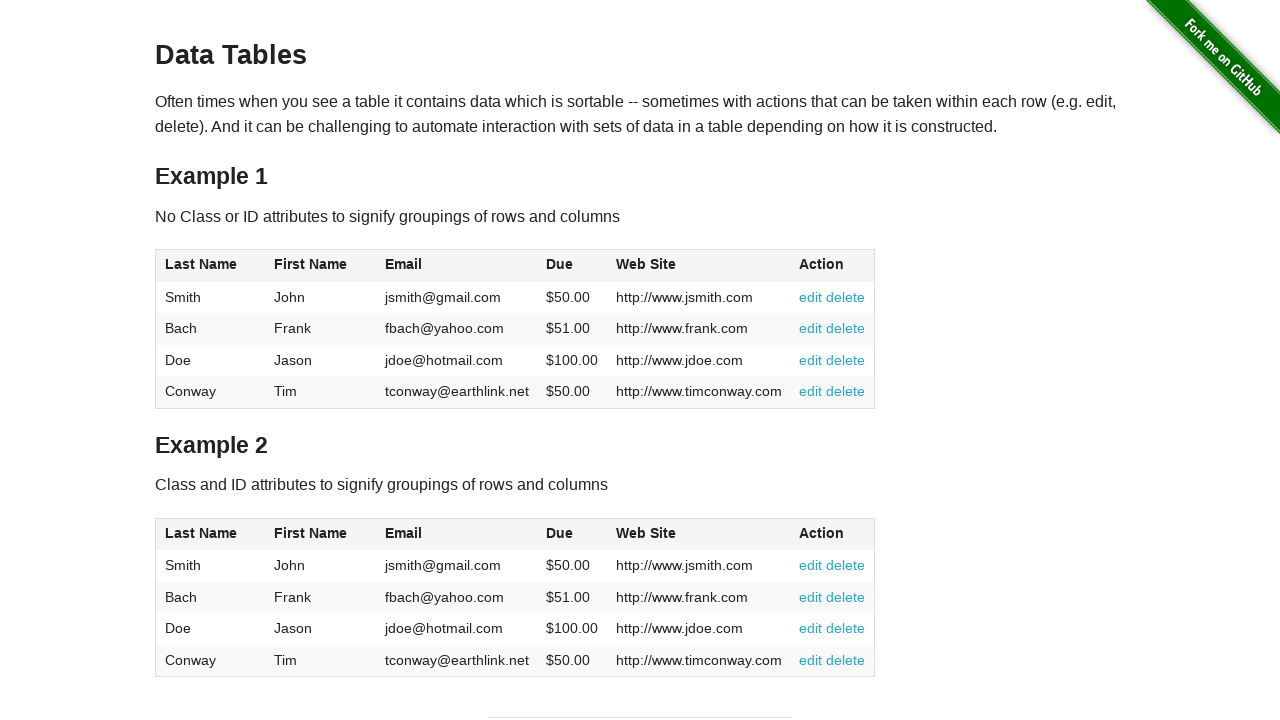